Tests alert handling by clicking a button that triggers an alert and accepting it

Starting URL: https://javabykiran.com/selenium/subcategories.html

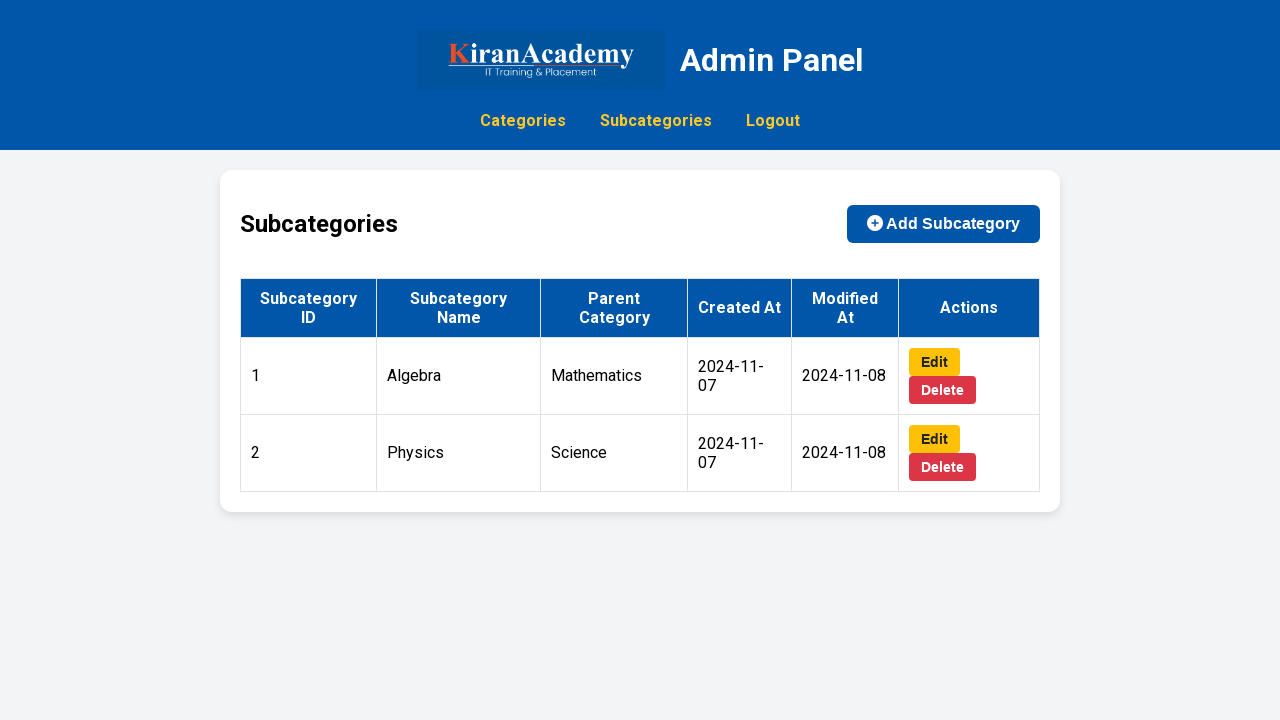

Clicked add subcategory button to trigger alert at (944, 224) on #add-subcategory
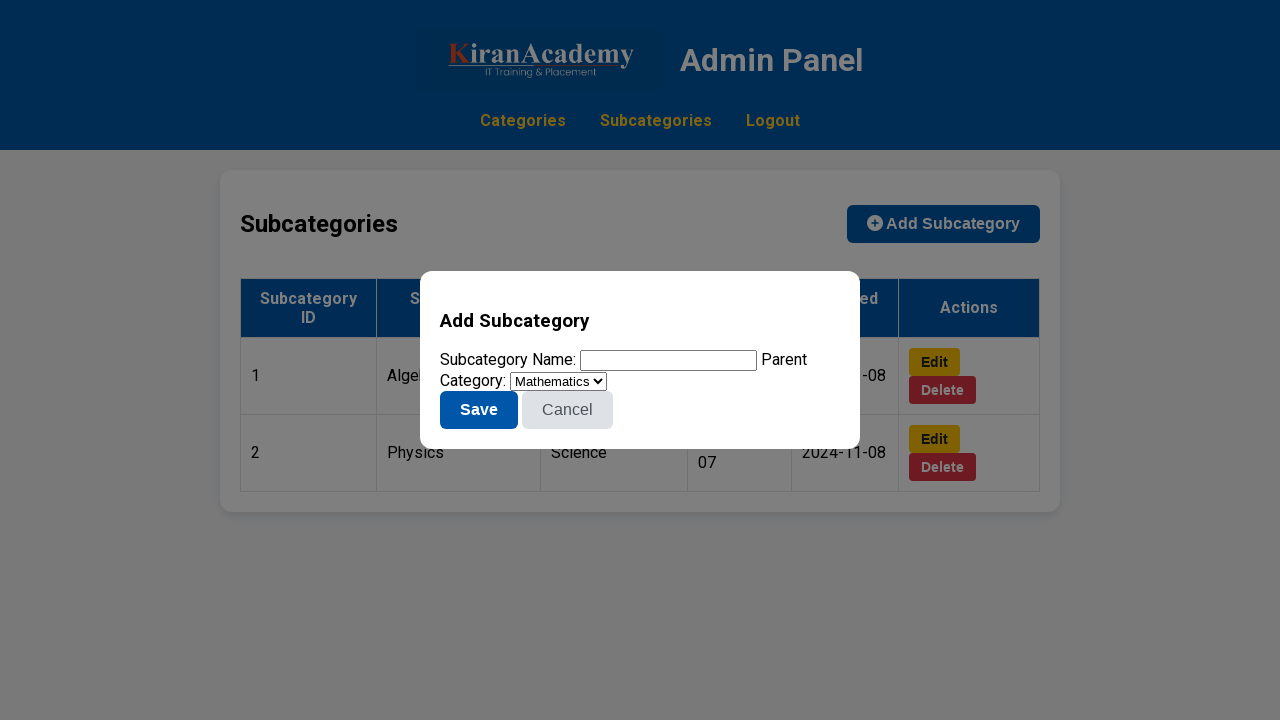

Set up dialog handler to accept alerts
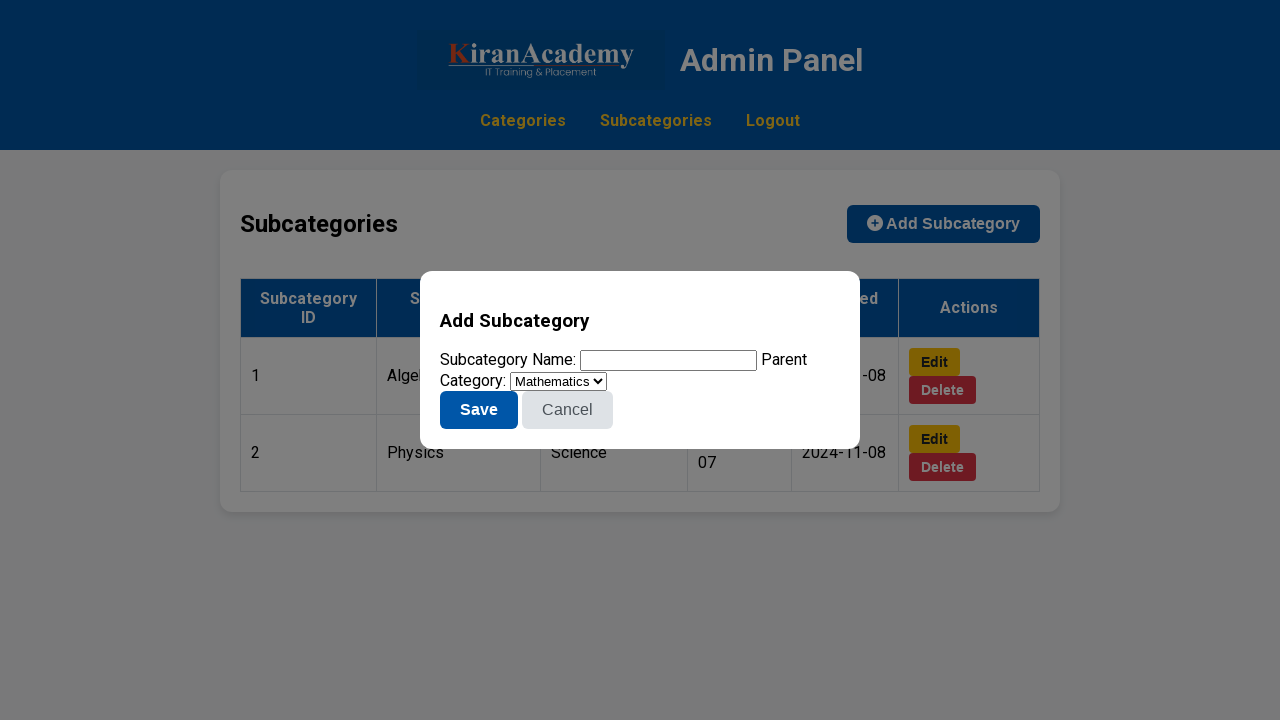

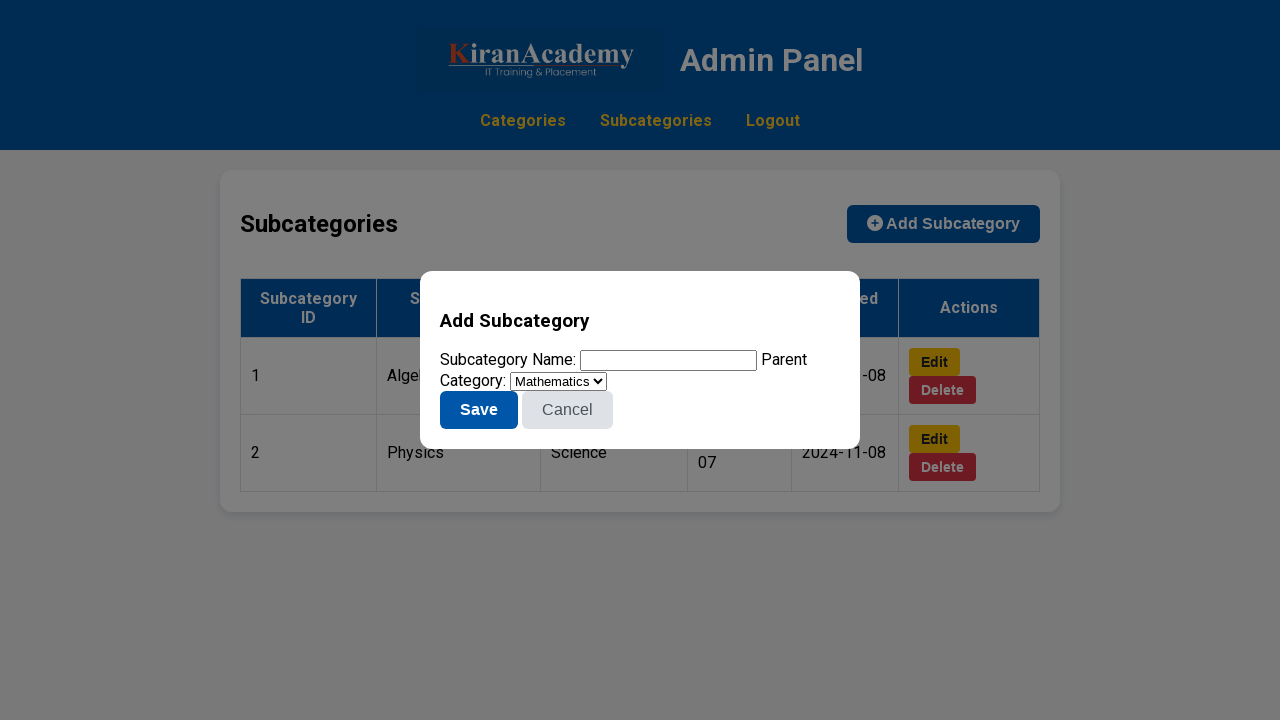